Tests filling in the first name field on a contract form by entering text into the name input field.

Starting URL: https://www.automationtesting.co.uk/contractForm.html

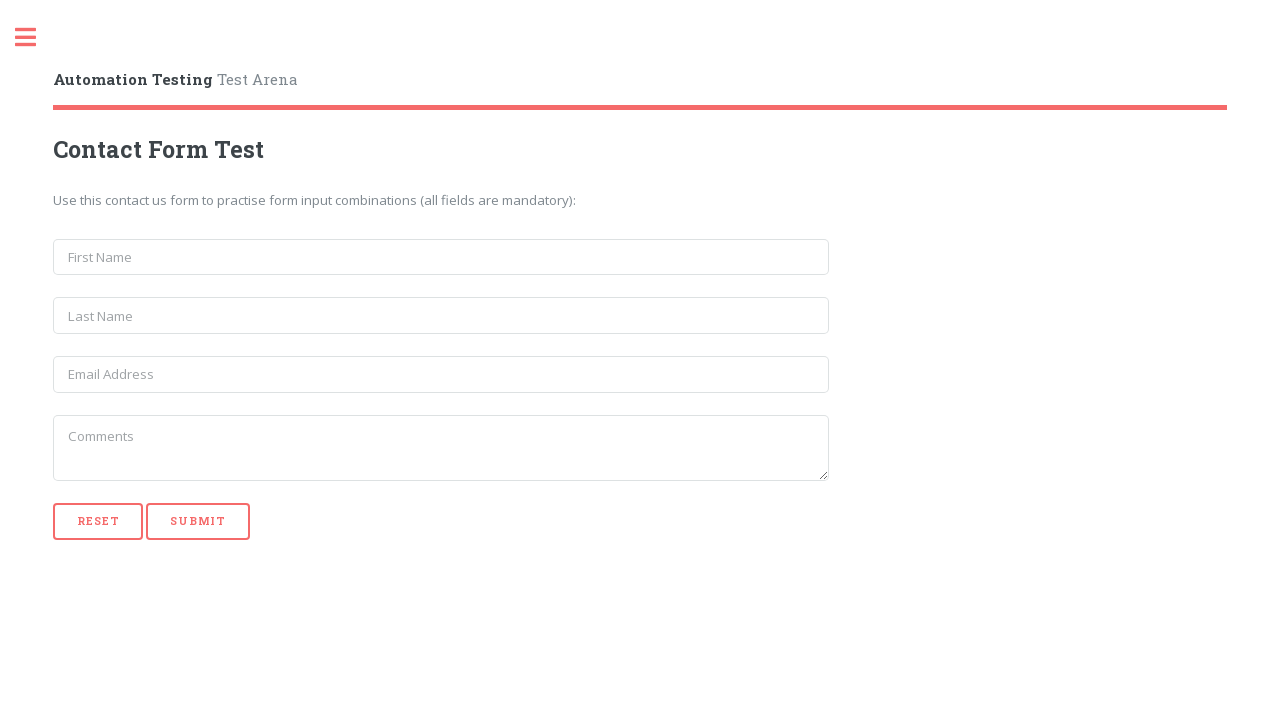

Navigated to contract form page
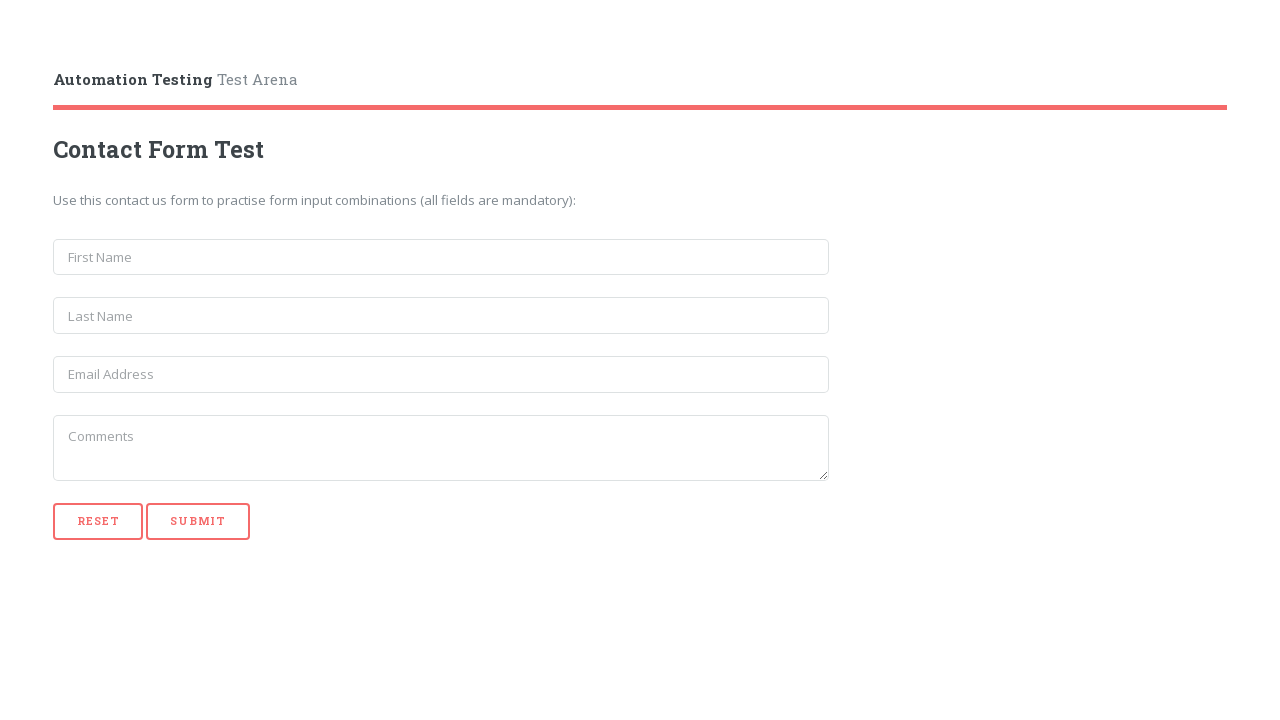

Filled first name field with 'John' on input[name='first_name']
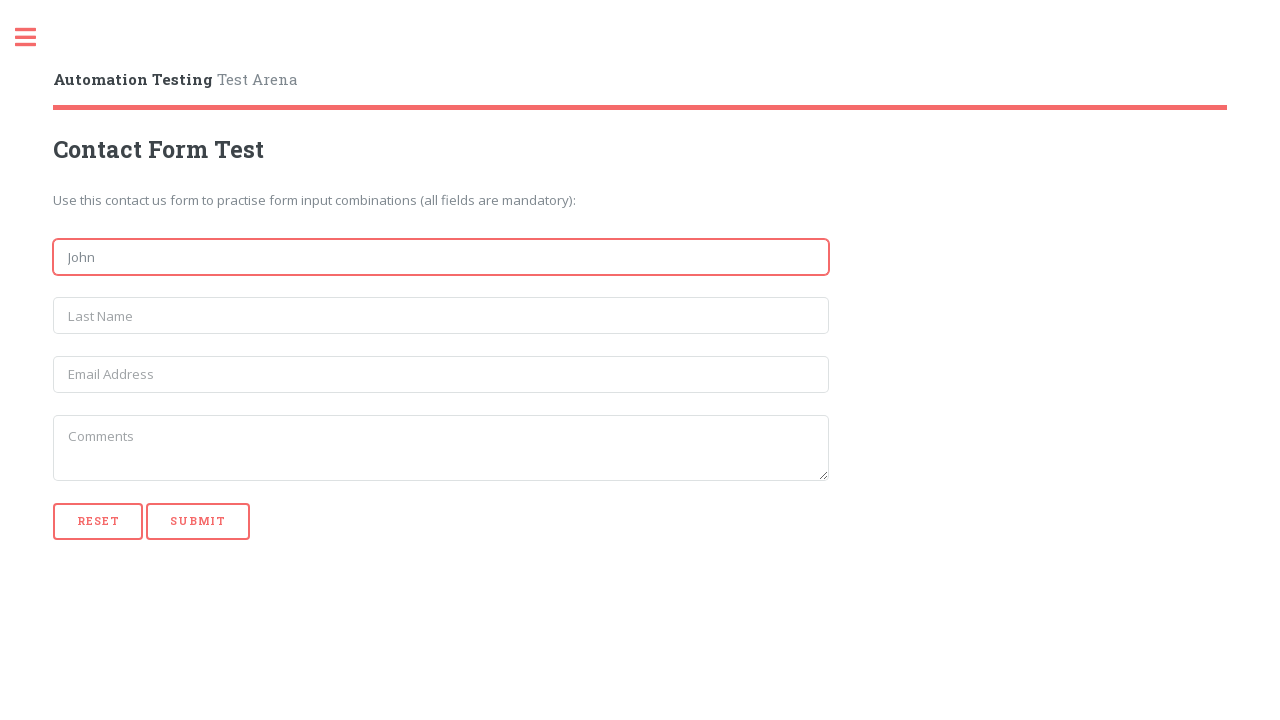

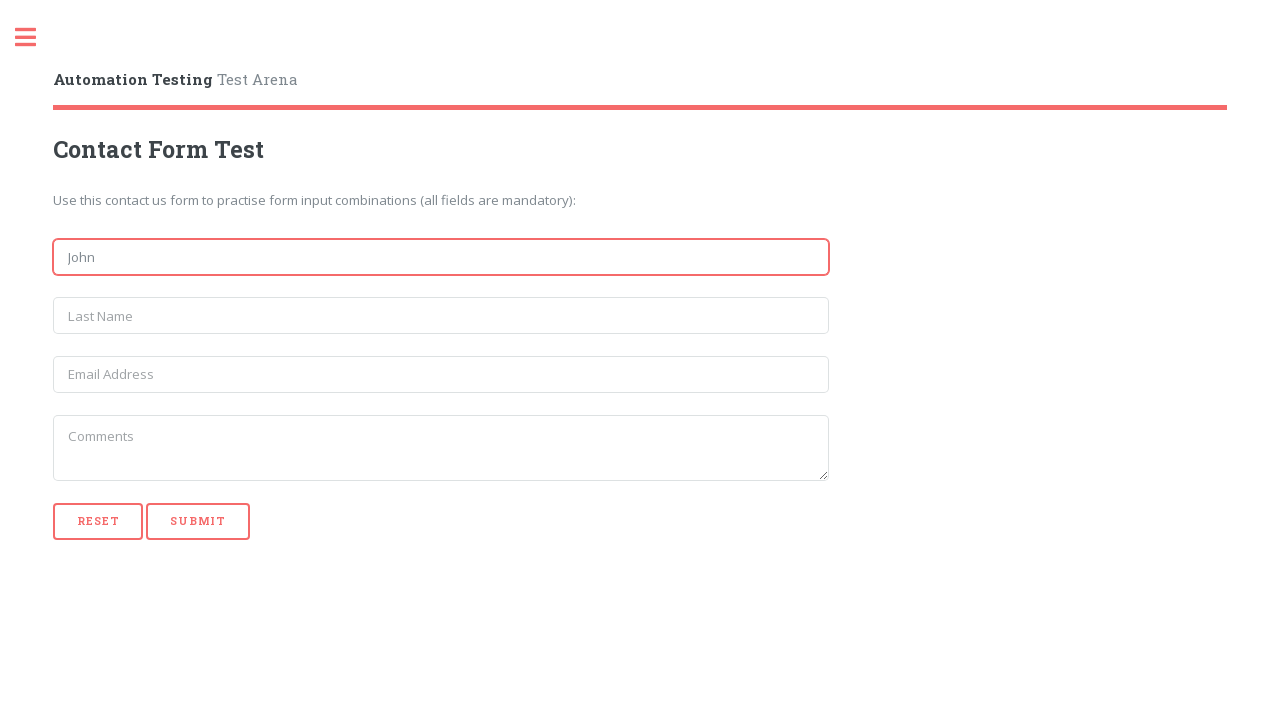